Fills out a registration form with first name, last name, and address, then submits and verifies the success message

Starting URL: http://suninjuly.github.io/registration2.html

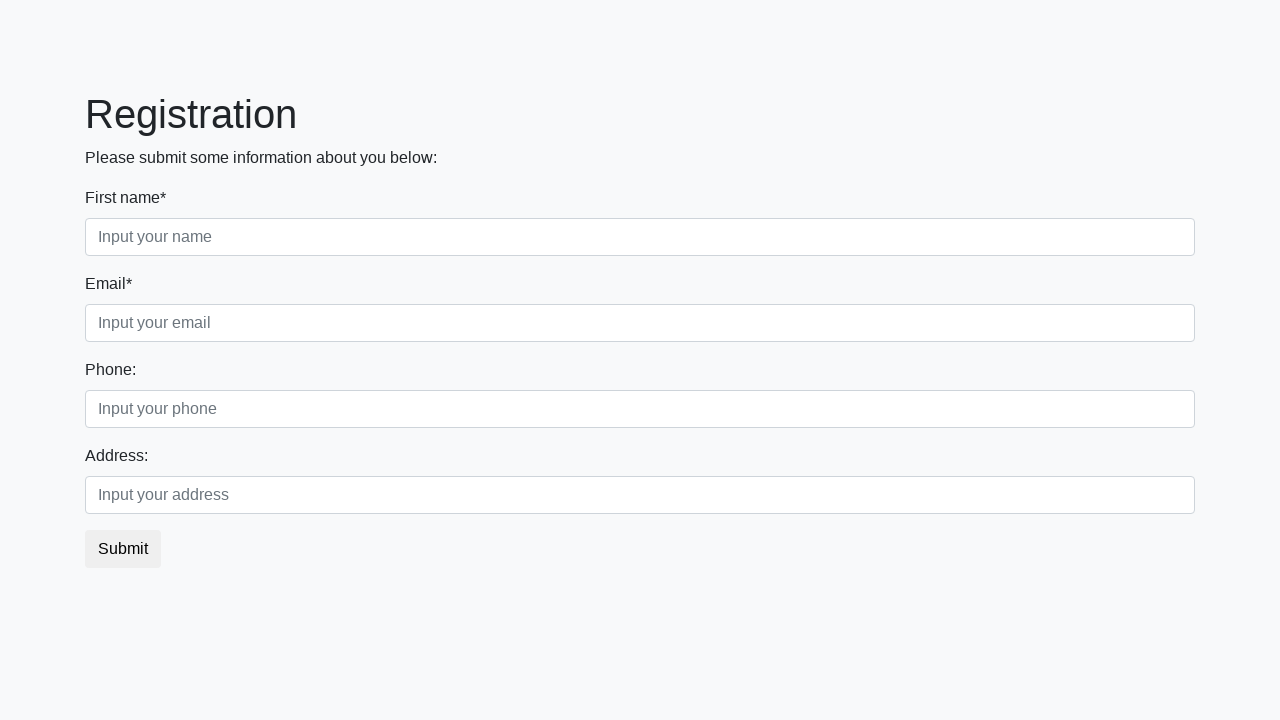

Filled first name field with 'John' on .first
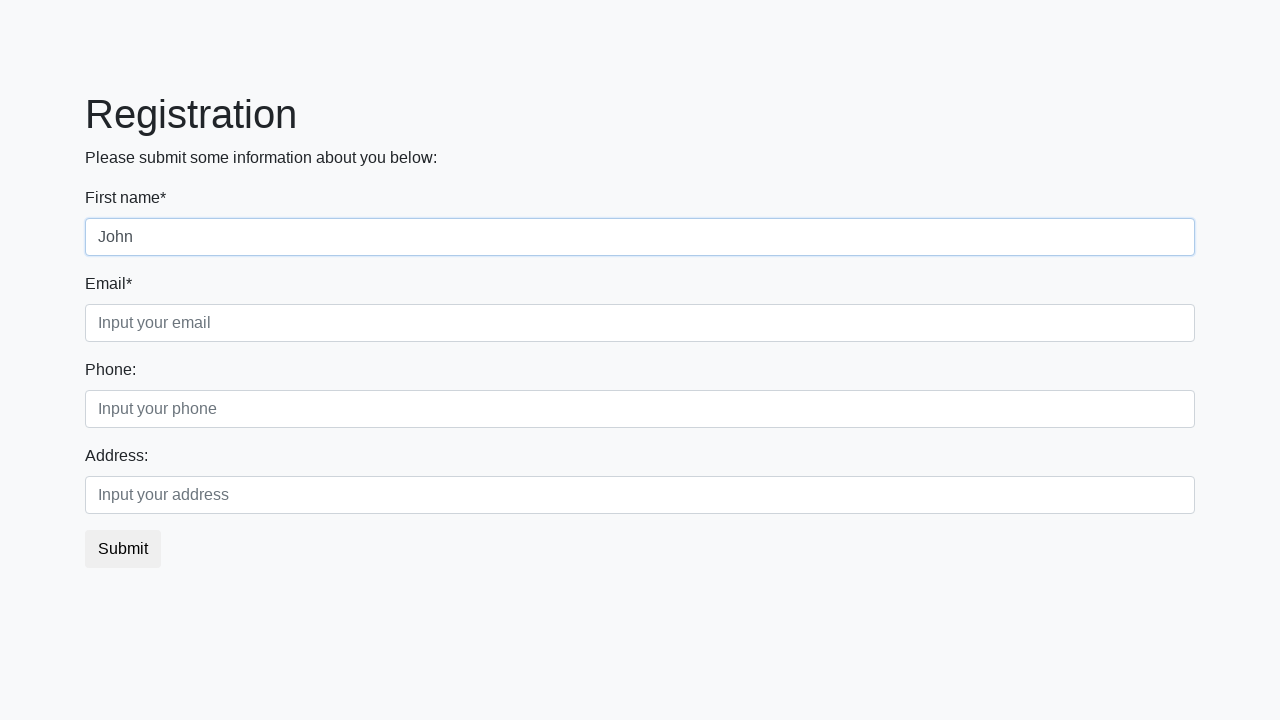

Filled last name field with 'Smith' on .second
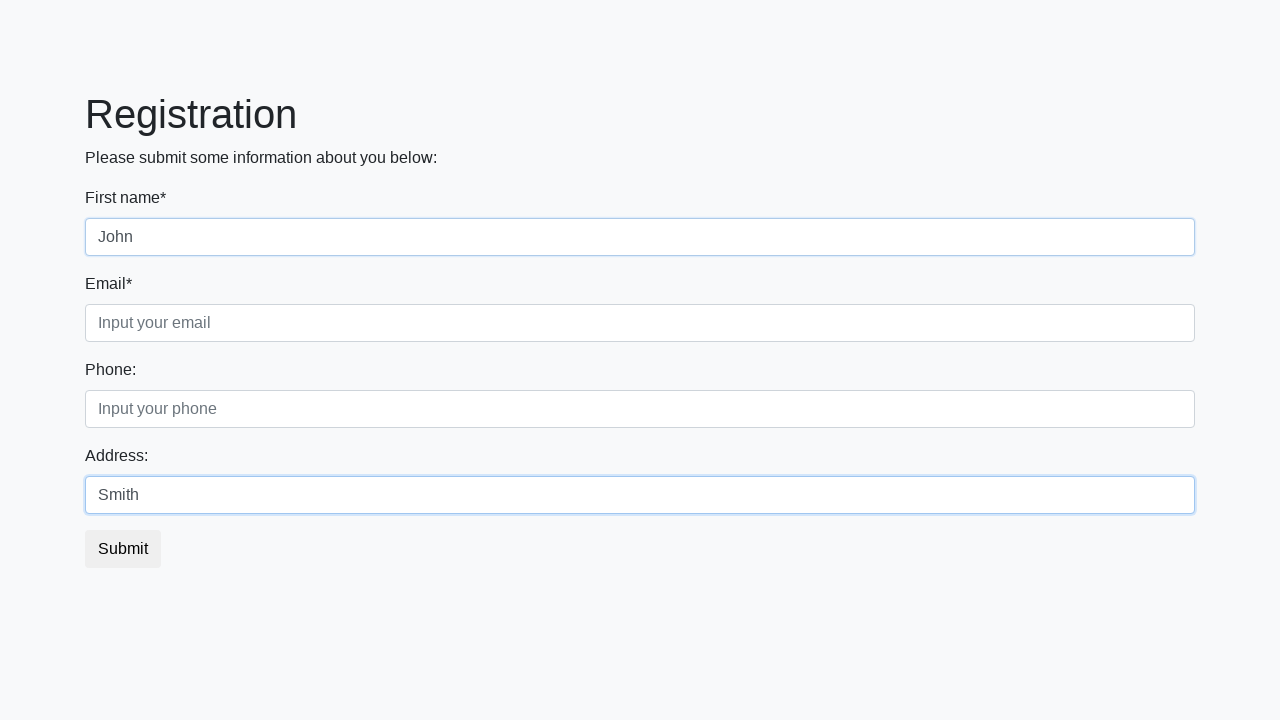

Filled address field with 'Los Angeles' on .third
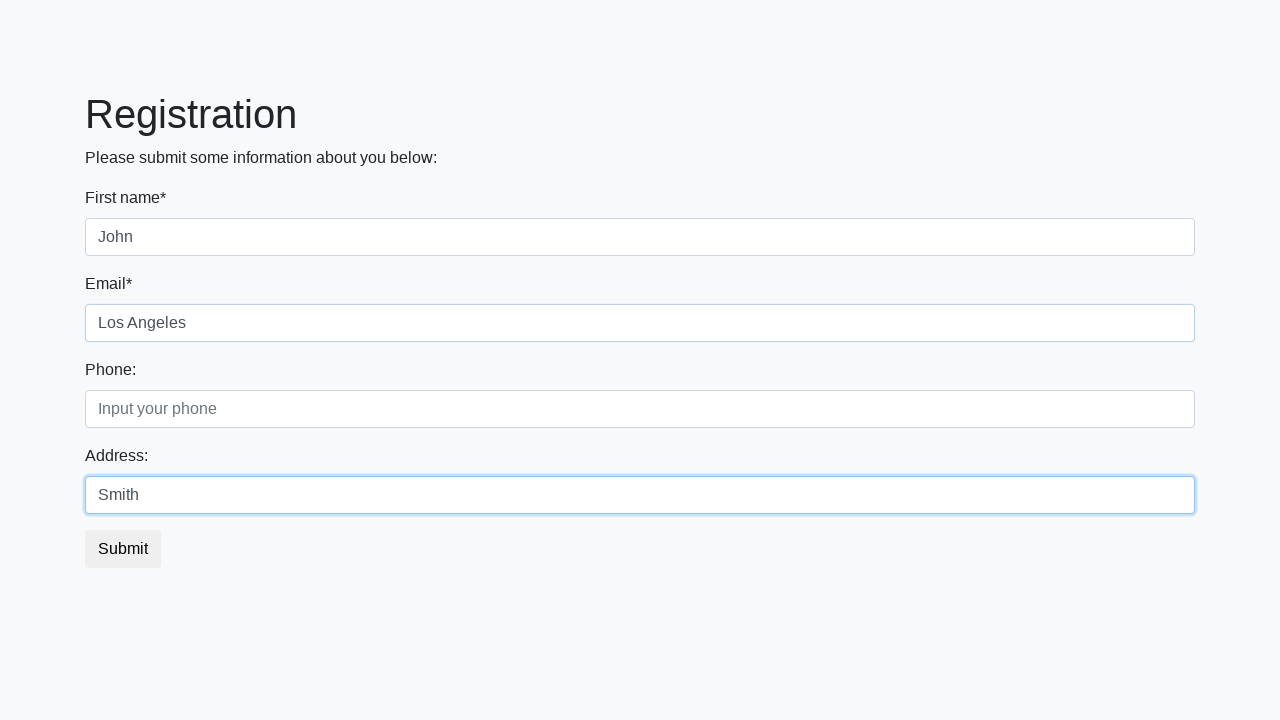

Clicked submit button to register at (123, 549) on button[type="submit"]
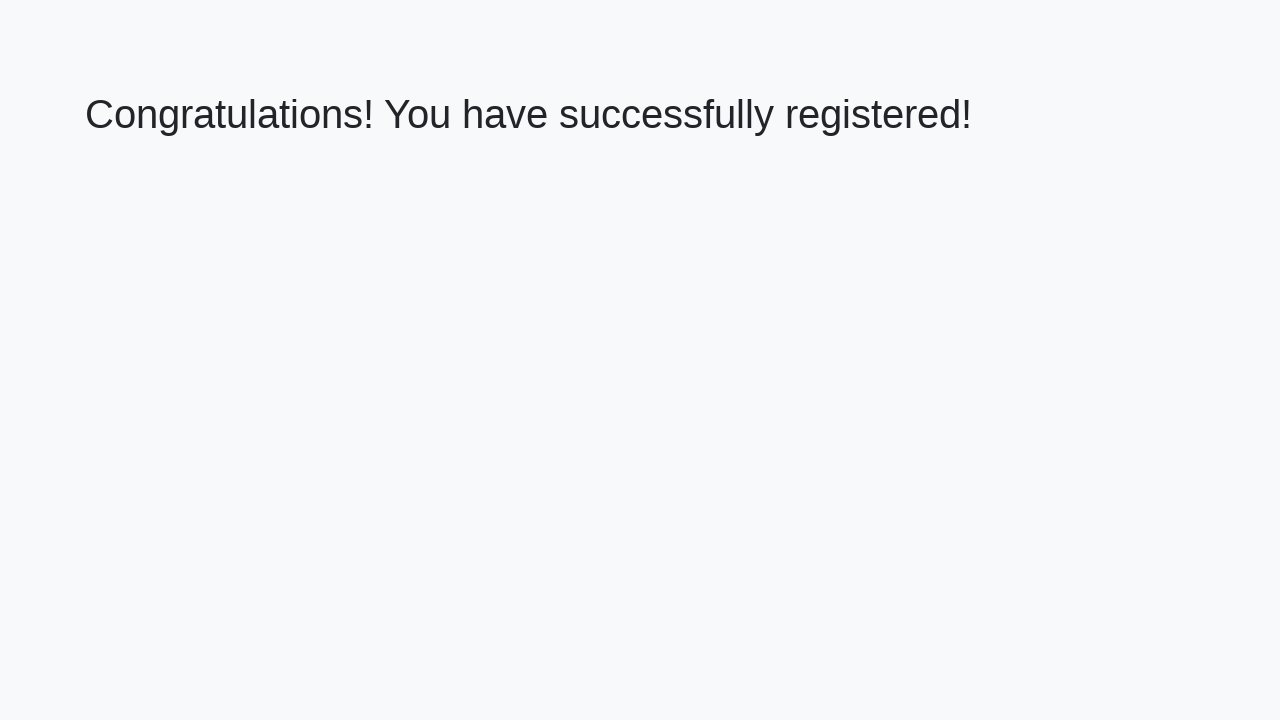

Success message heading loaded
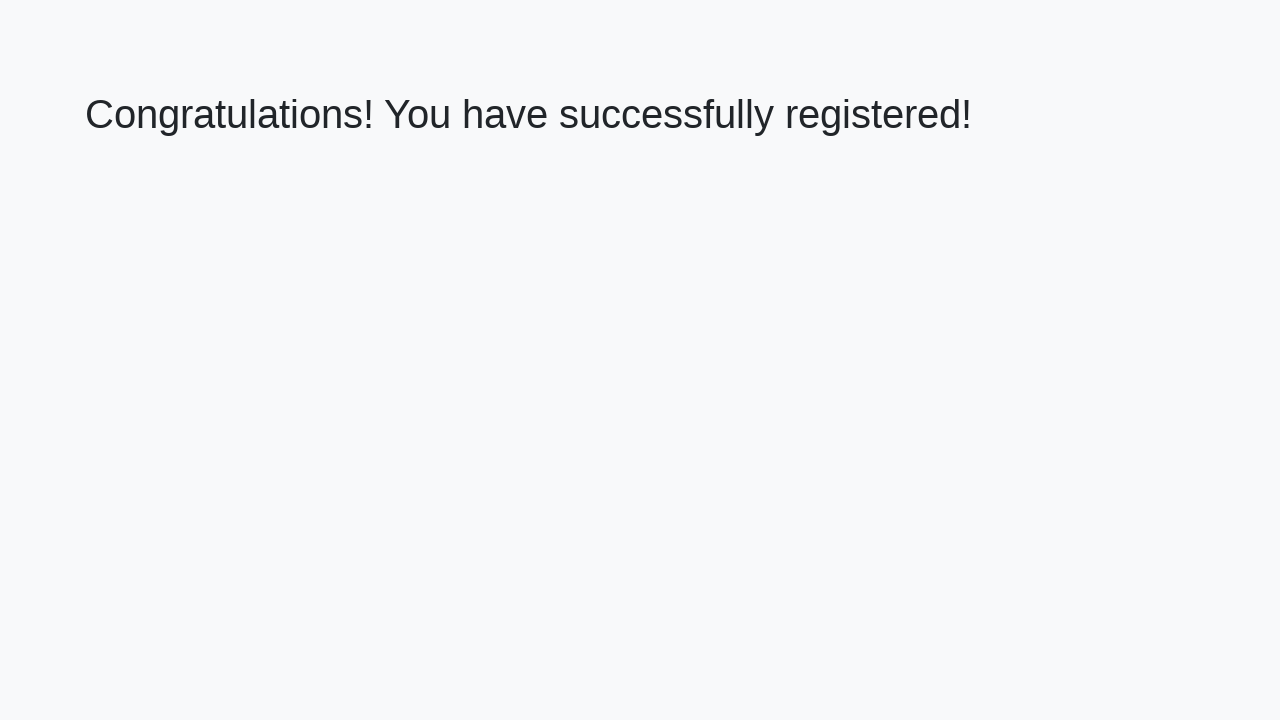

Retrieved success message text: 'Congratulations! You have successfully registered!'
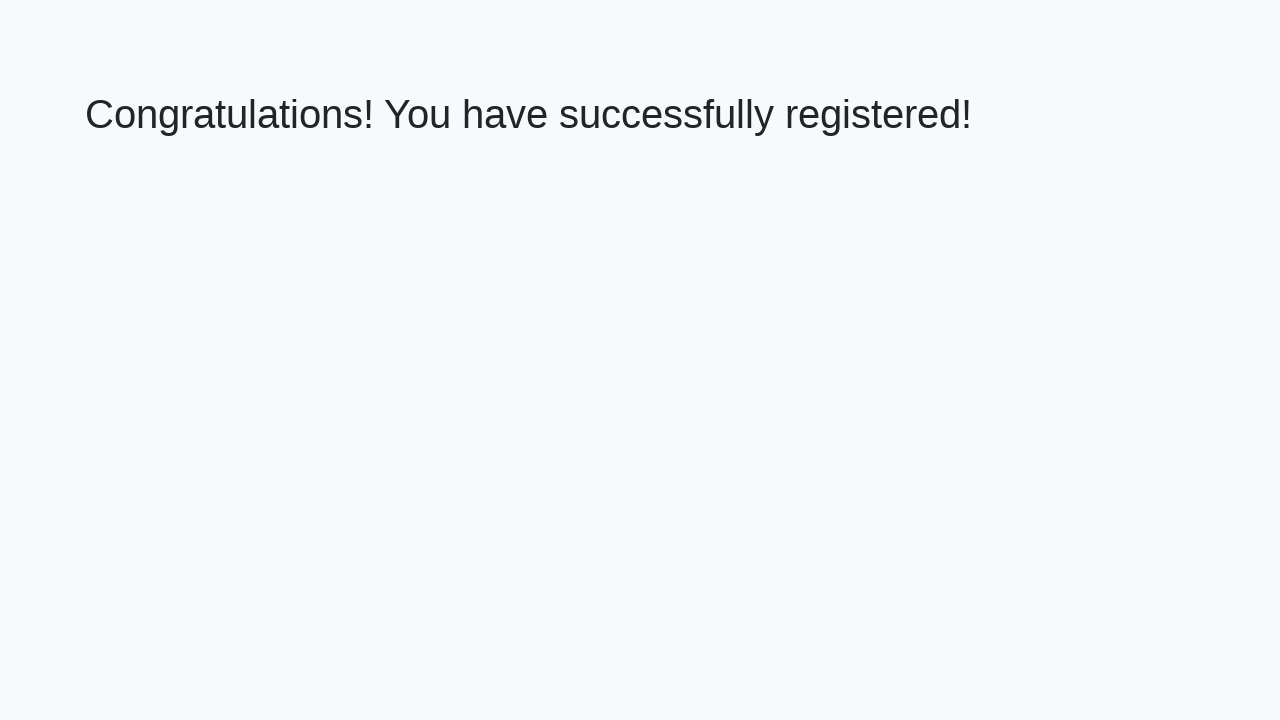

Verified success message matches expected text
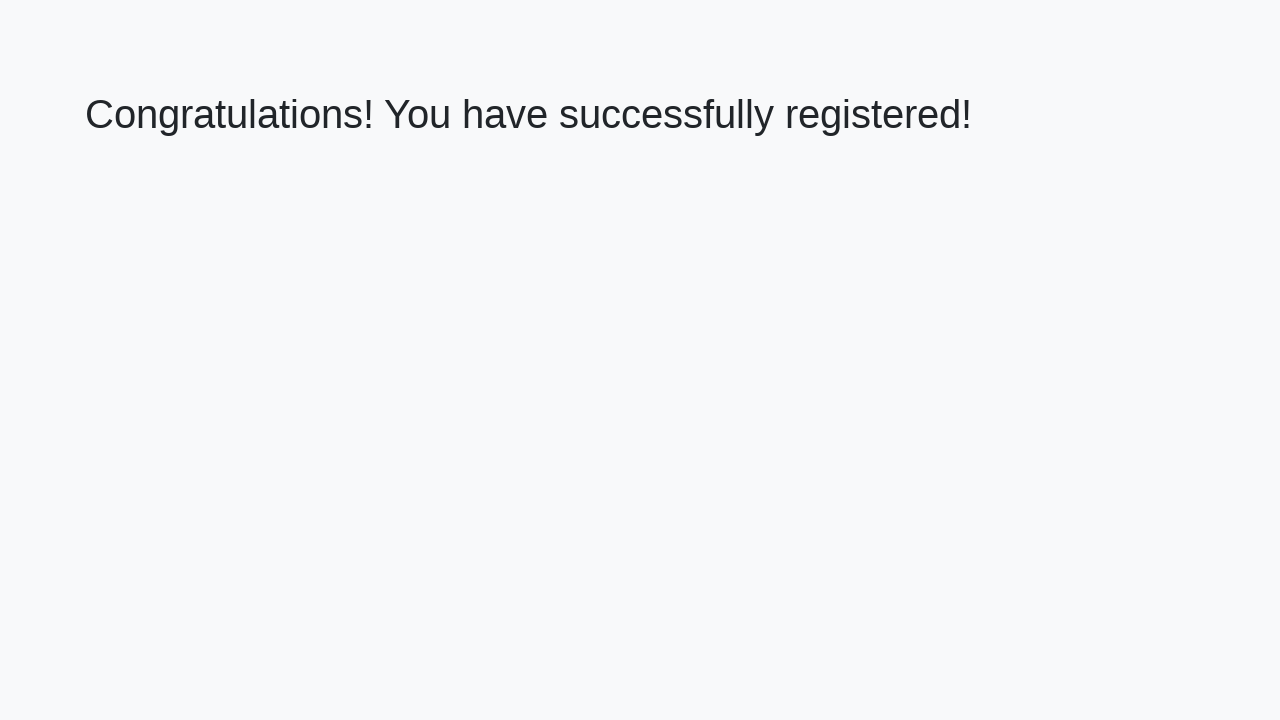

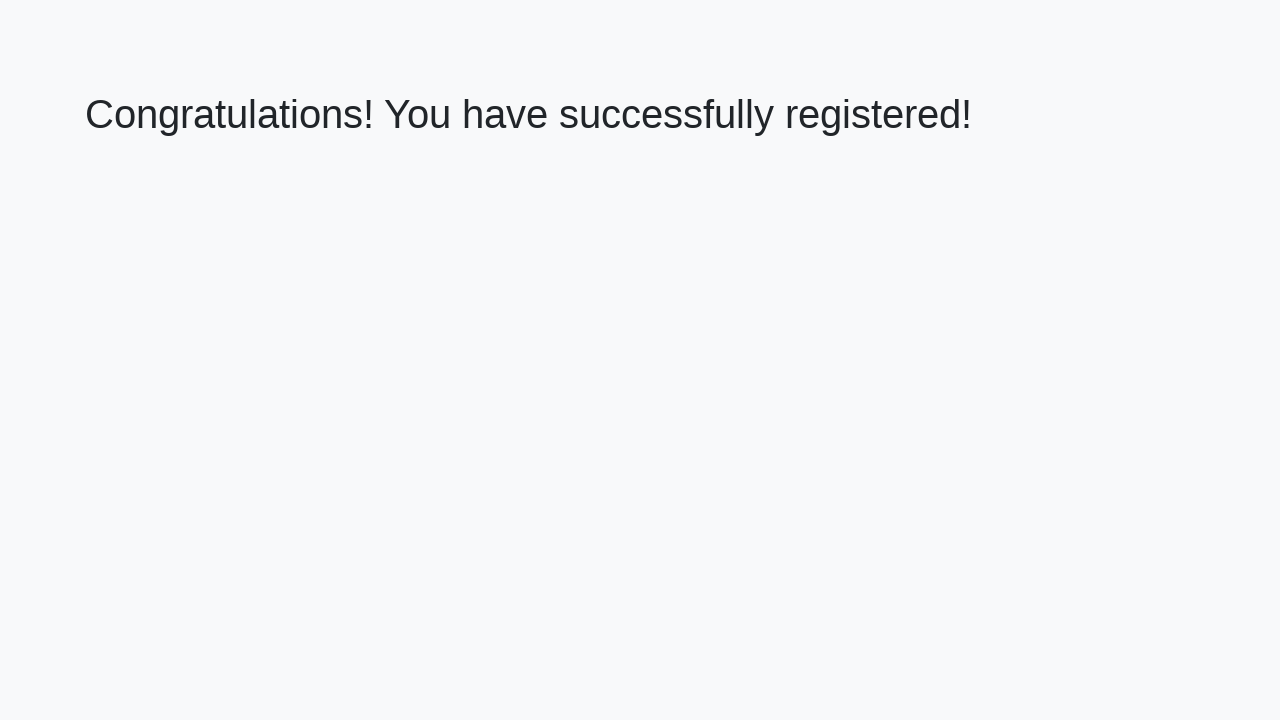